Navigates to a practice automation page and locates all footer links to verify they are present and accessible

Starting URL: https://rahulshettyacademy.com/AutomationPractice/

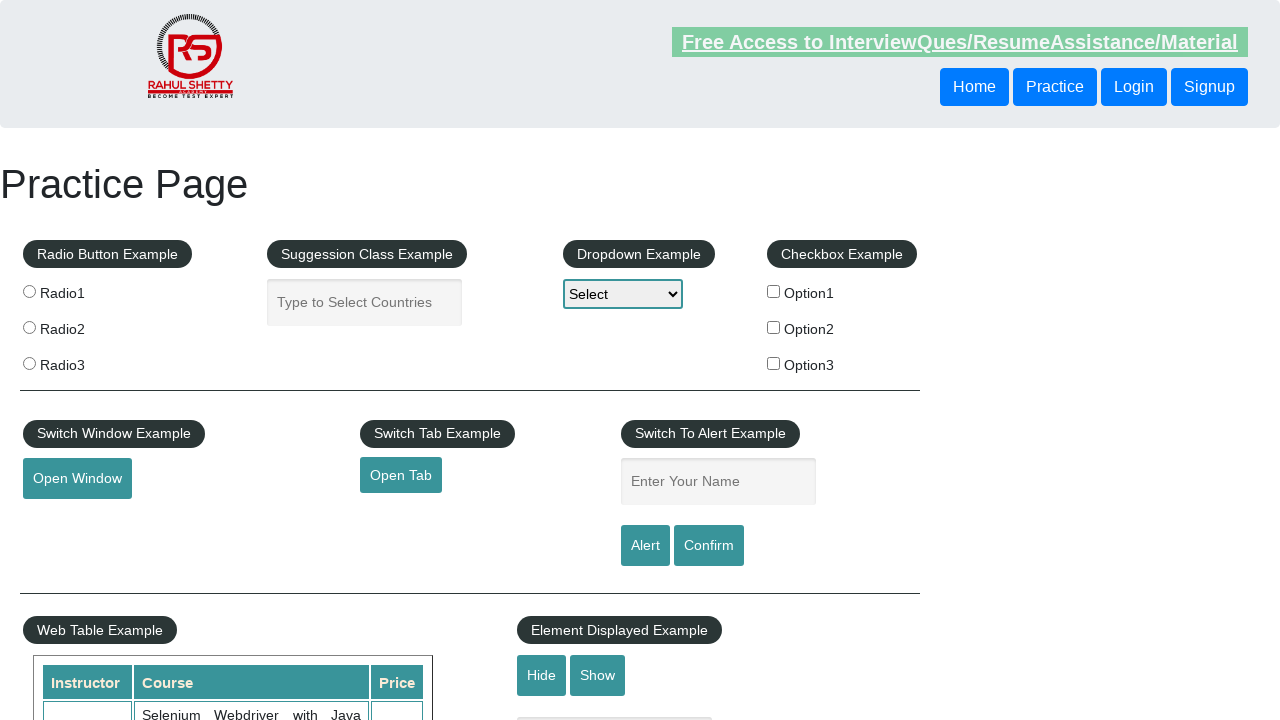

Navigated to Rahul Shetty Academy Automation Practice page
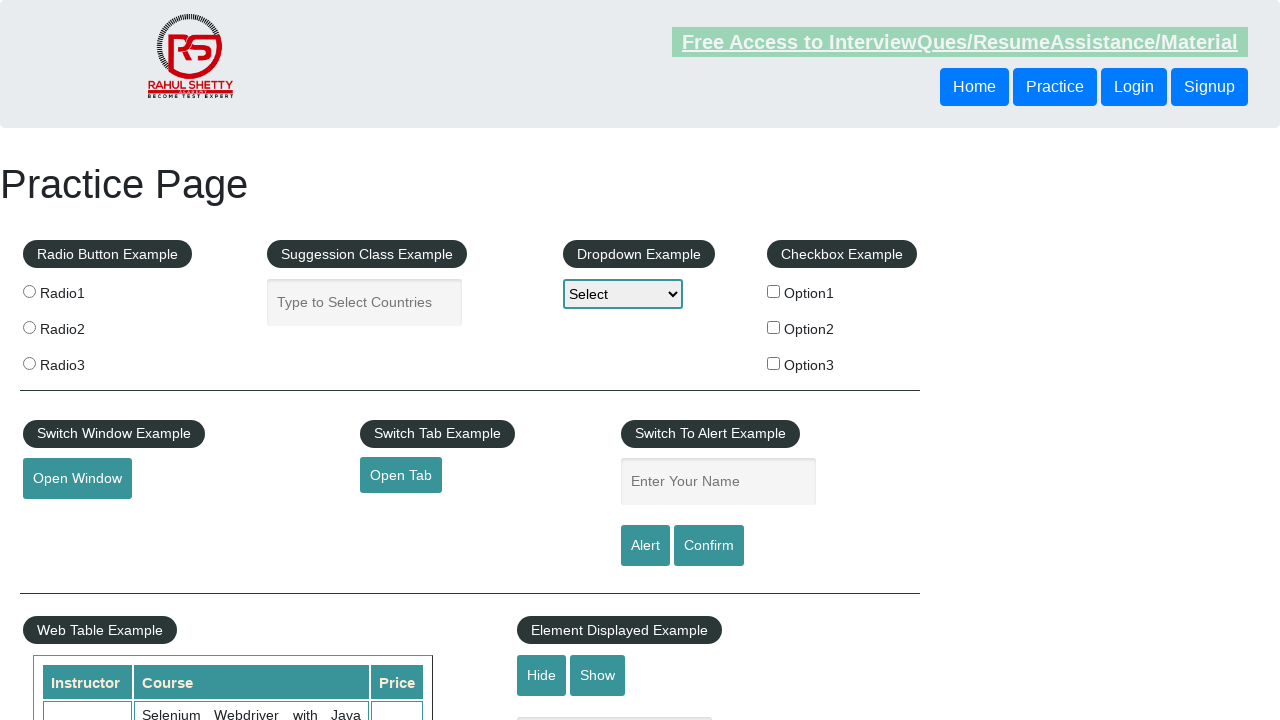

Footer links selector became available
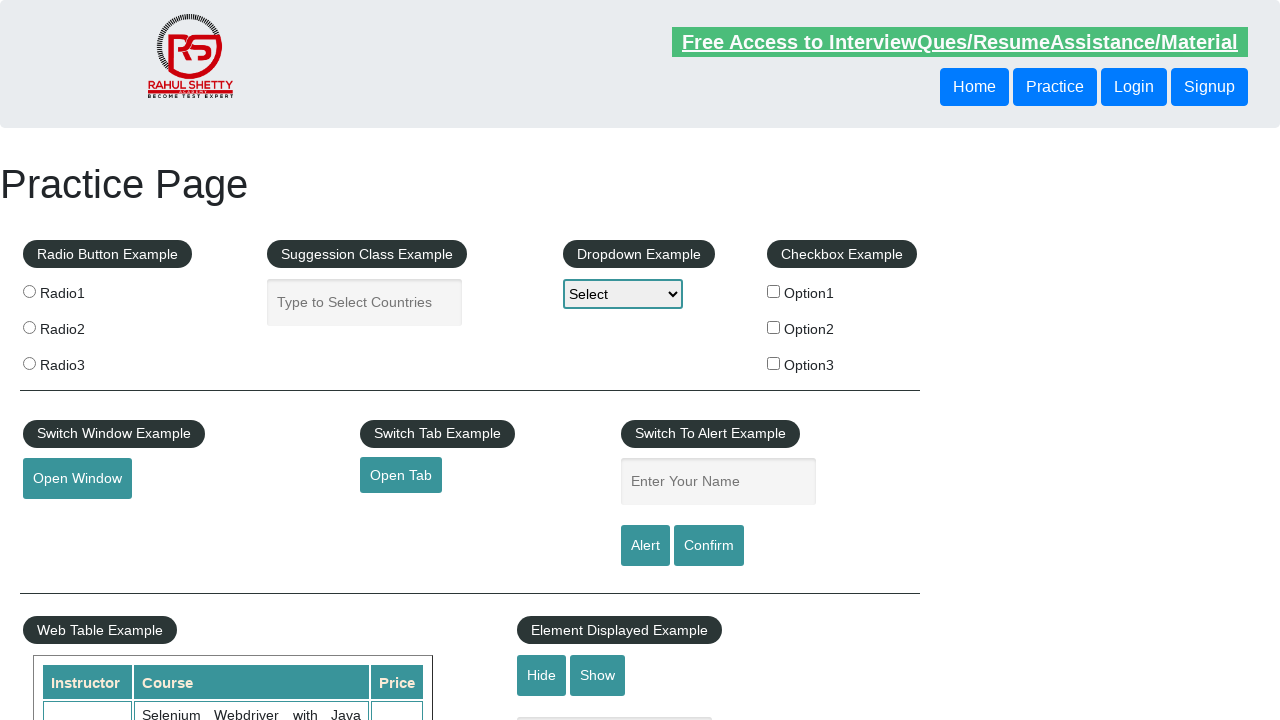

Retrieved all footer link elements
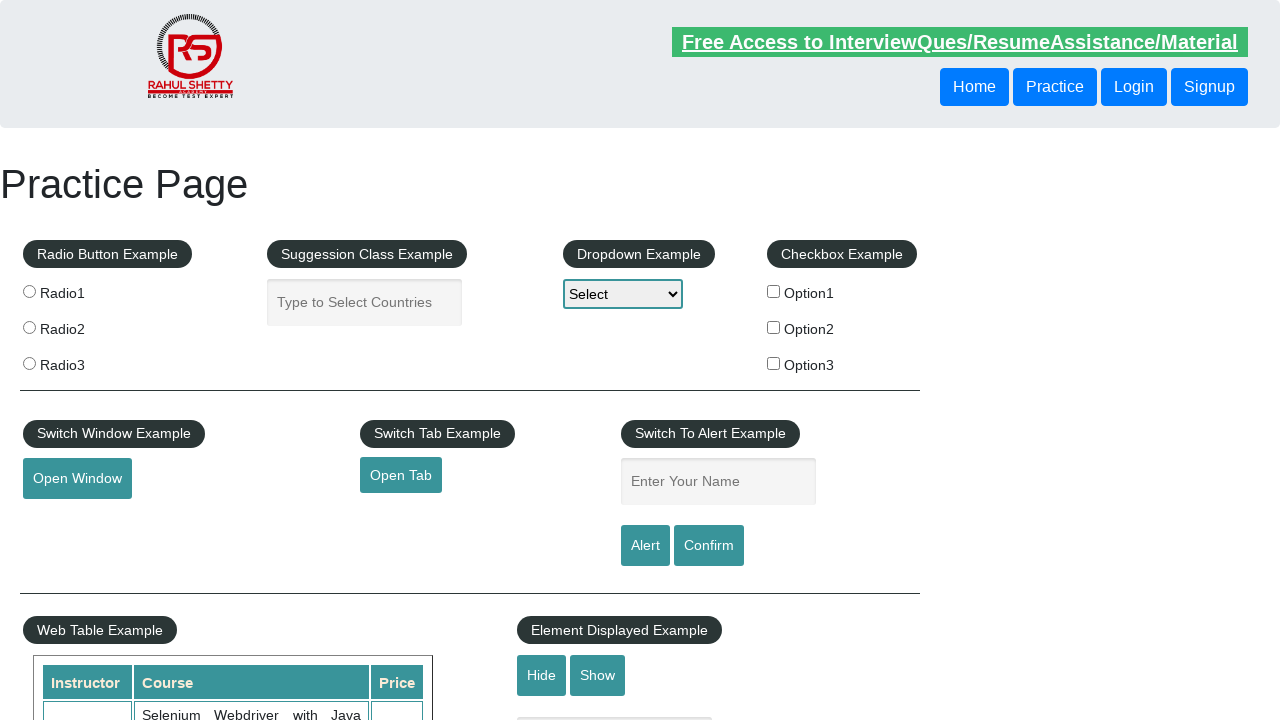

Verified that footer links are present - assertion passed
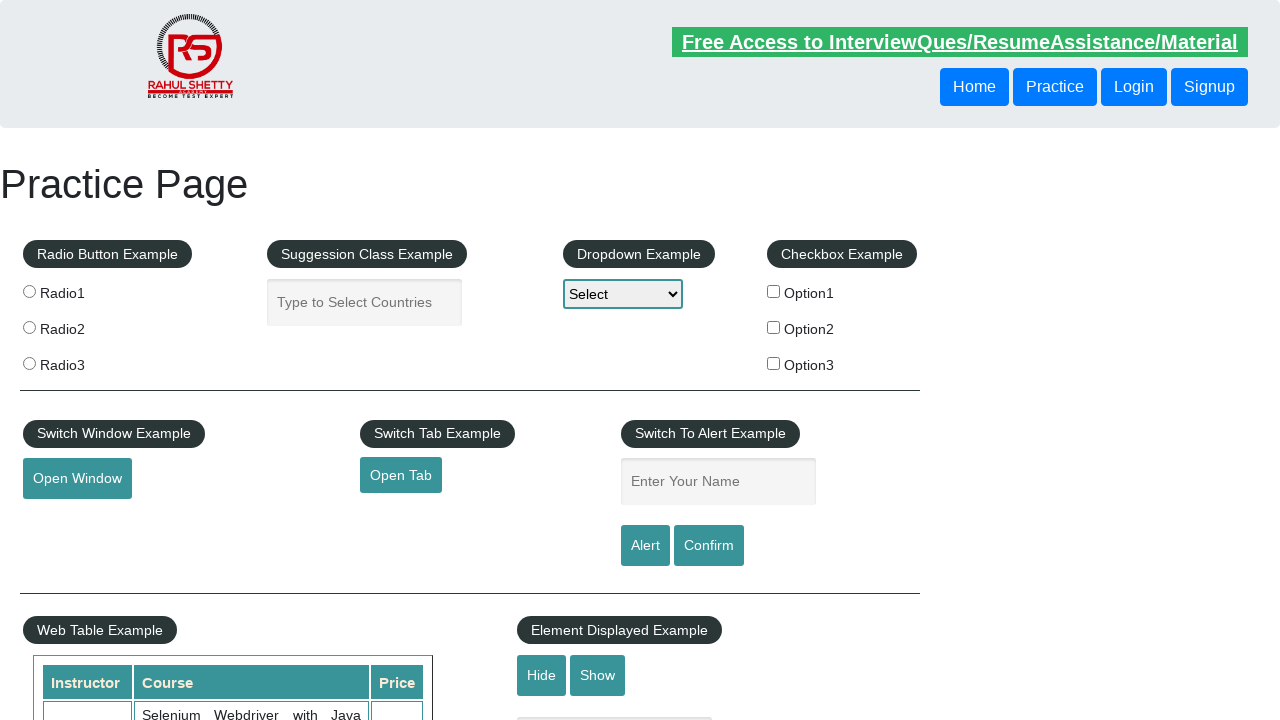

Logged discovery of 20 footer links
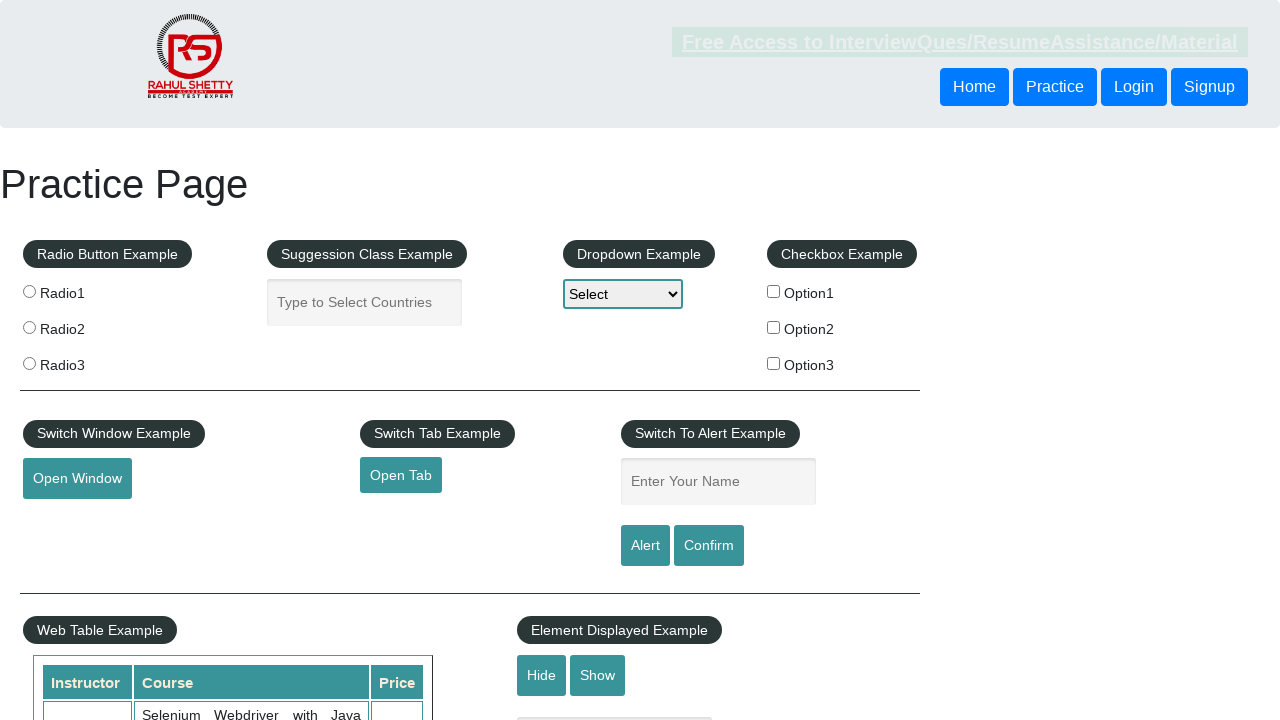

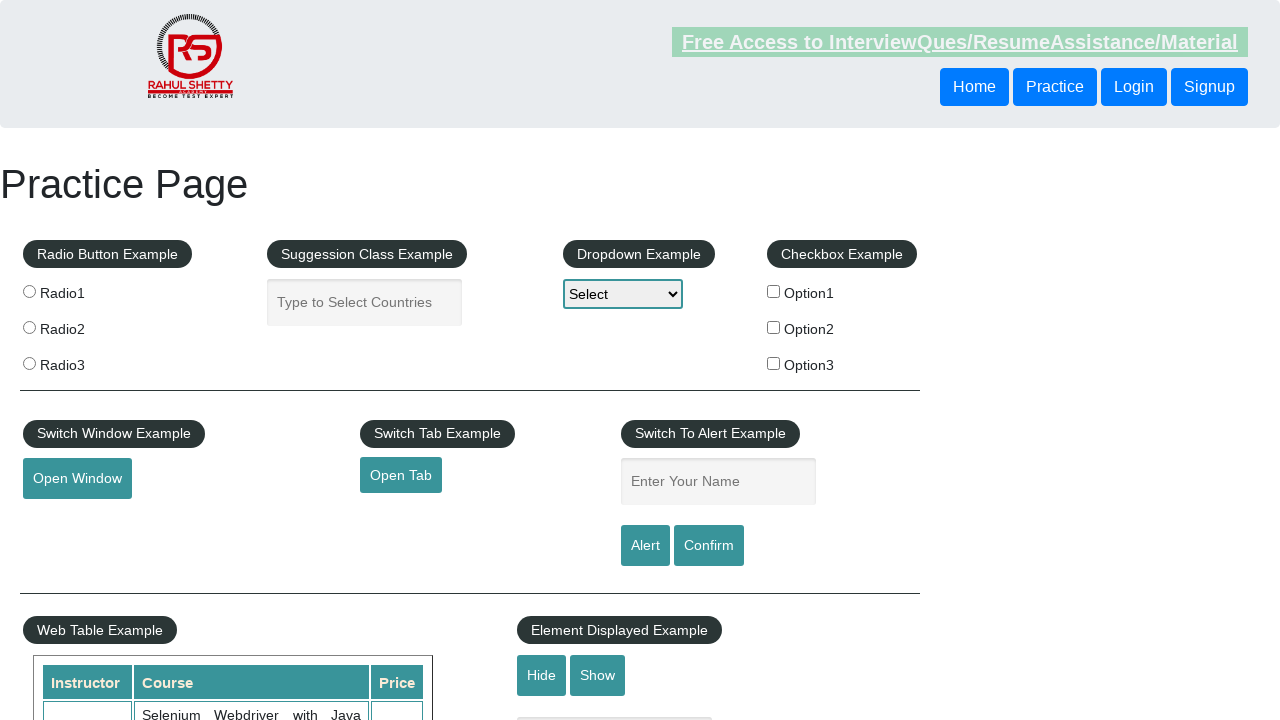